Tests that todo data persists after page reload

Starting URL: https://demo.playwright.dev/todomvc

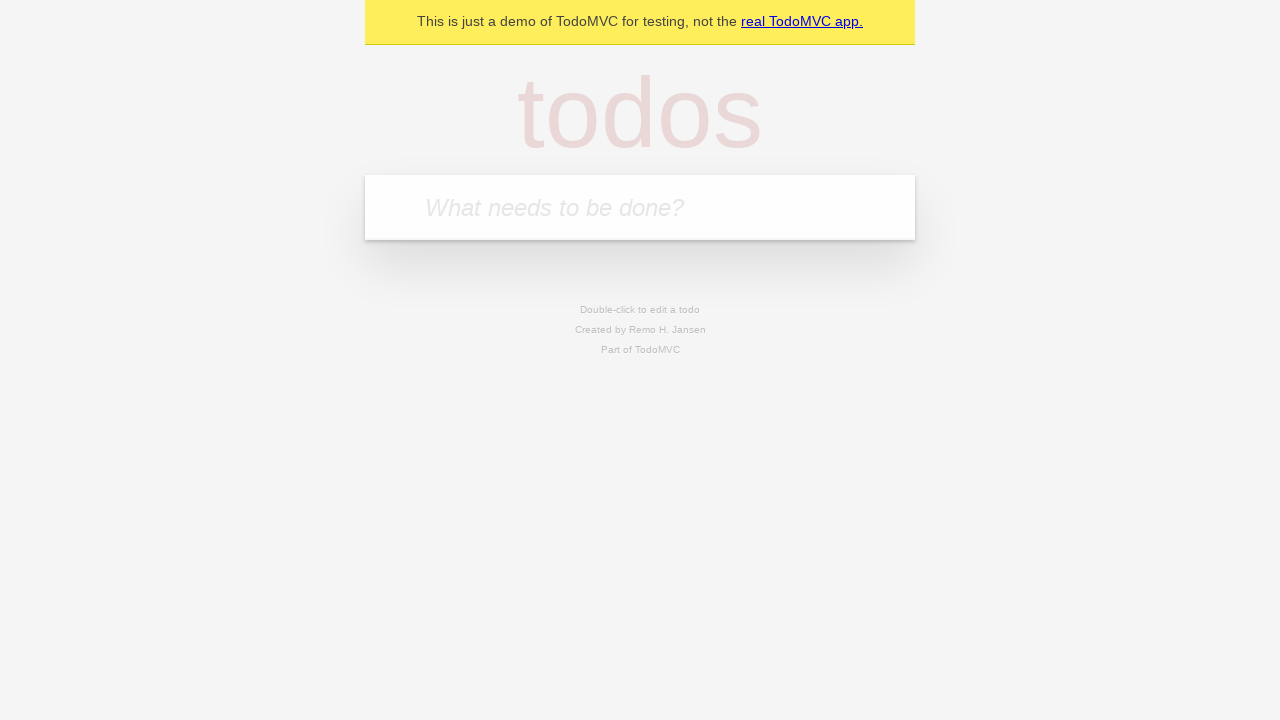

Filled todo input with 'buy some cheese' on internal:attr=[placeholder="What needs to be done?"i]
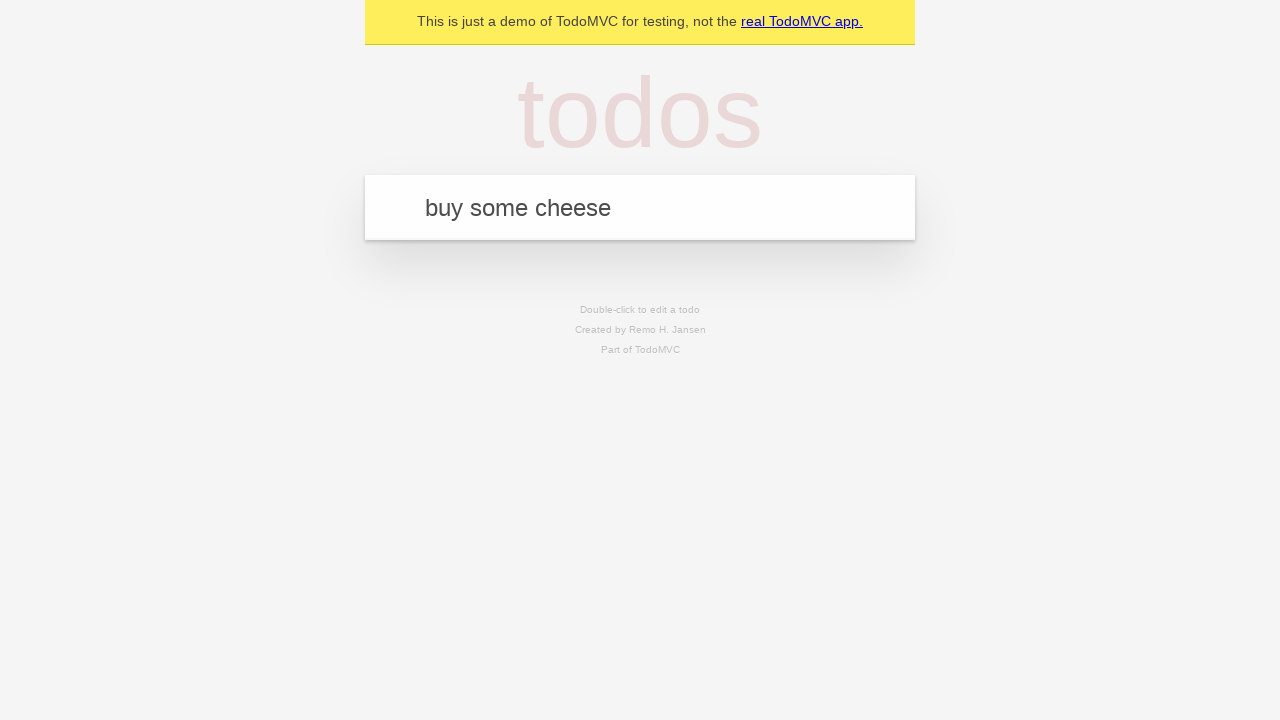

Pressed Enter to create first todo on internal:attr=[placeholder="What needs to be done?"i]
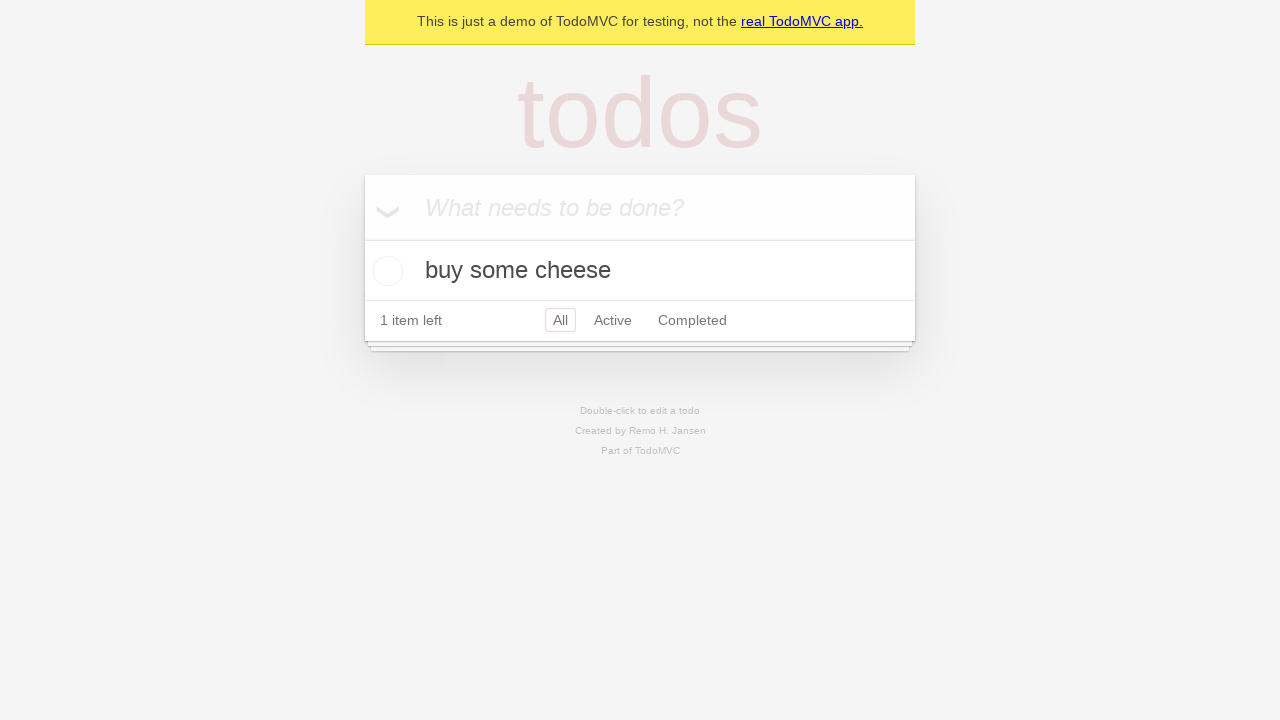

Filled todo input with 'feed the cat' on internal:attr=[placeholder="What needs to be done?"i]
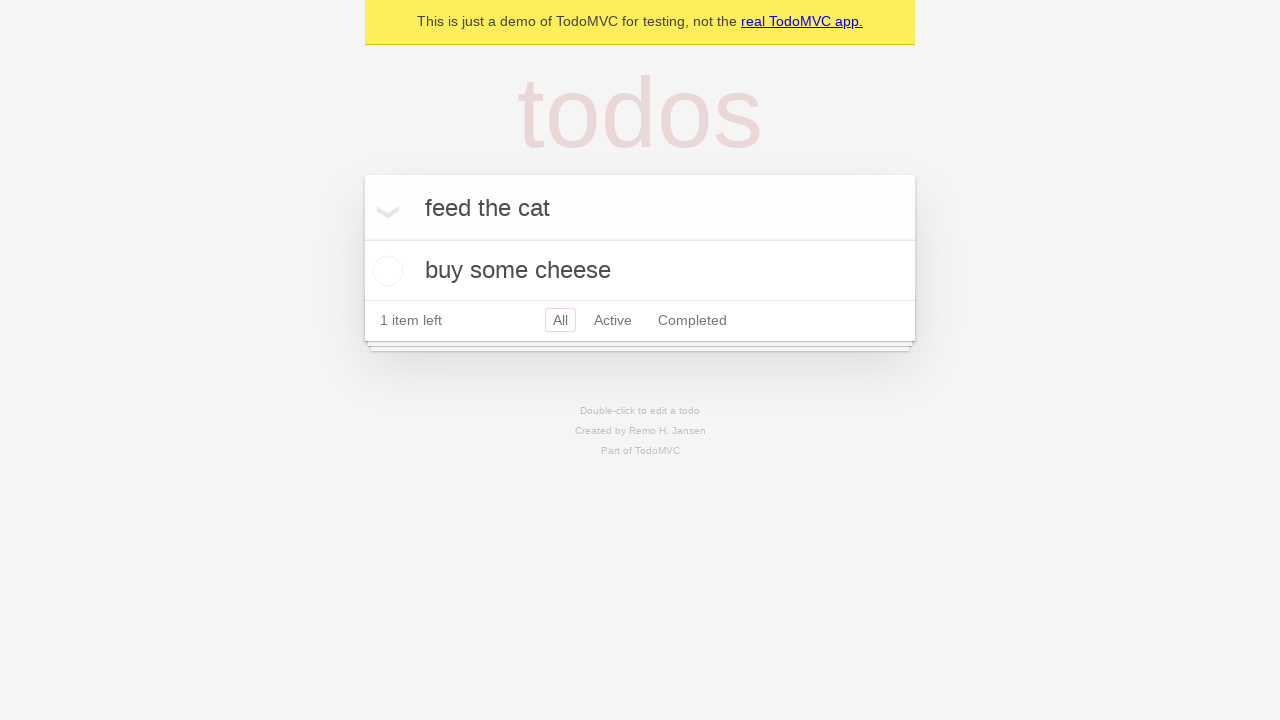

Pressed Enter to create second todo on internal:attr=[placeholder="What needs to be done?"i]
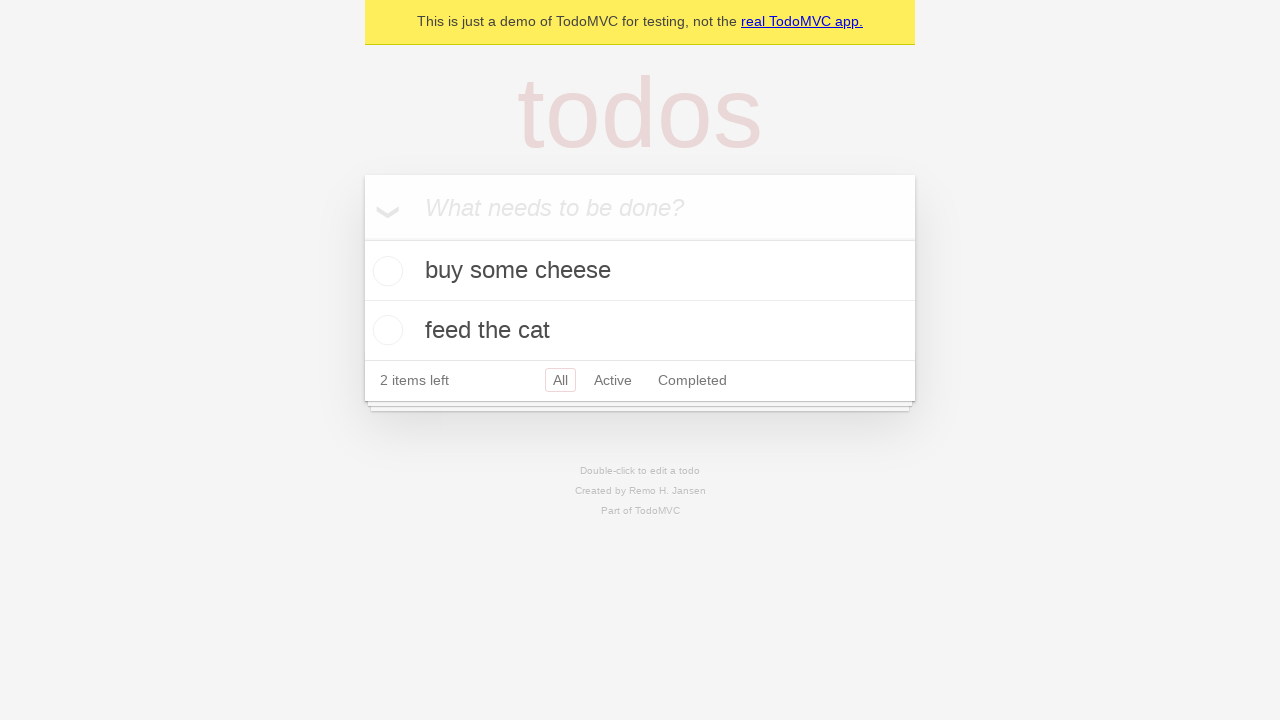

Located all todo items
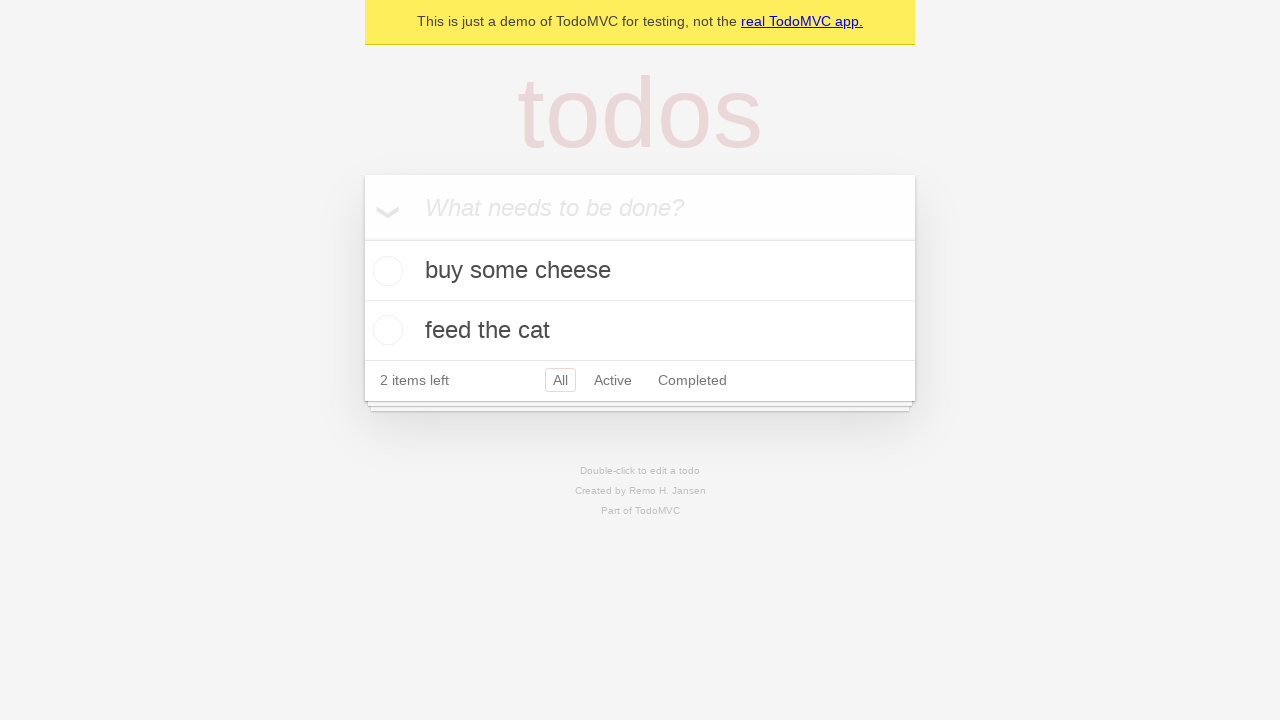

Located checkbox for first todo
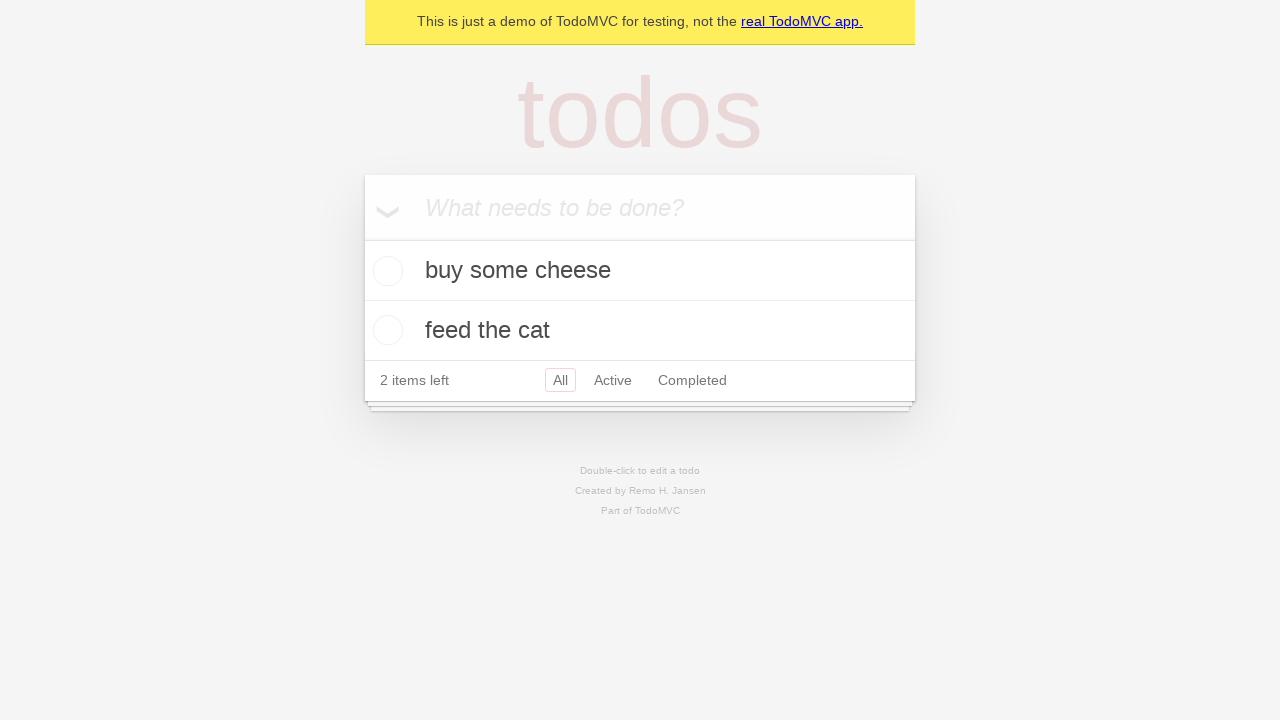

Checked first todo to mark as complete at (385, 271) on internal:testid=[data-testid="todo-item"s] >> nth=0 >> internal:role=checkbox
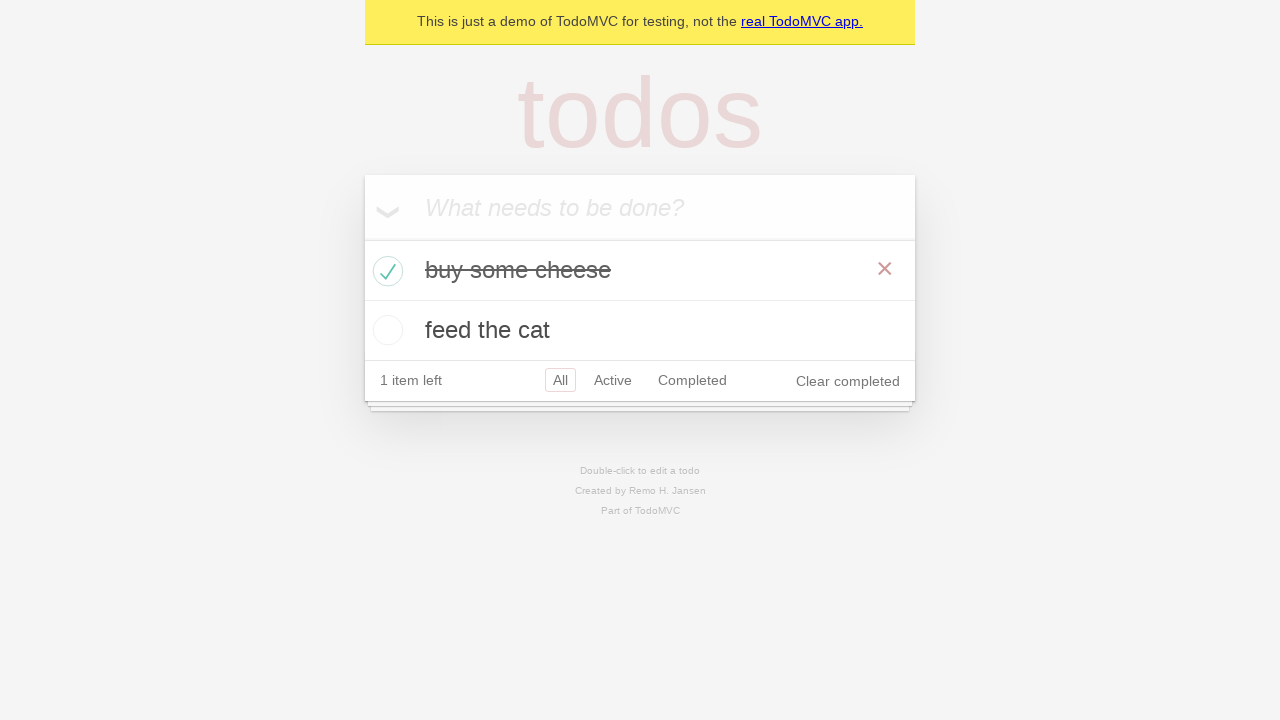

Reloaded the page
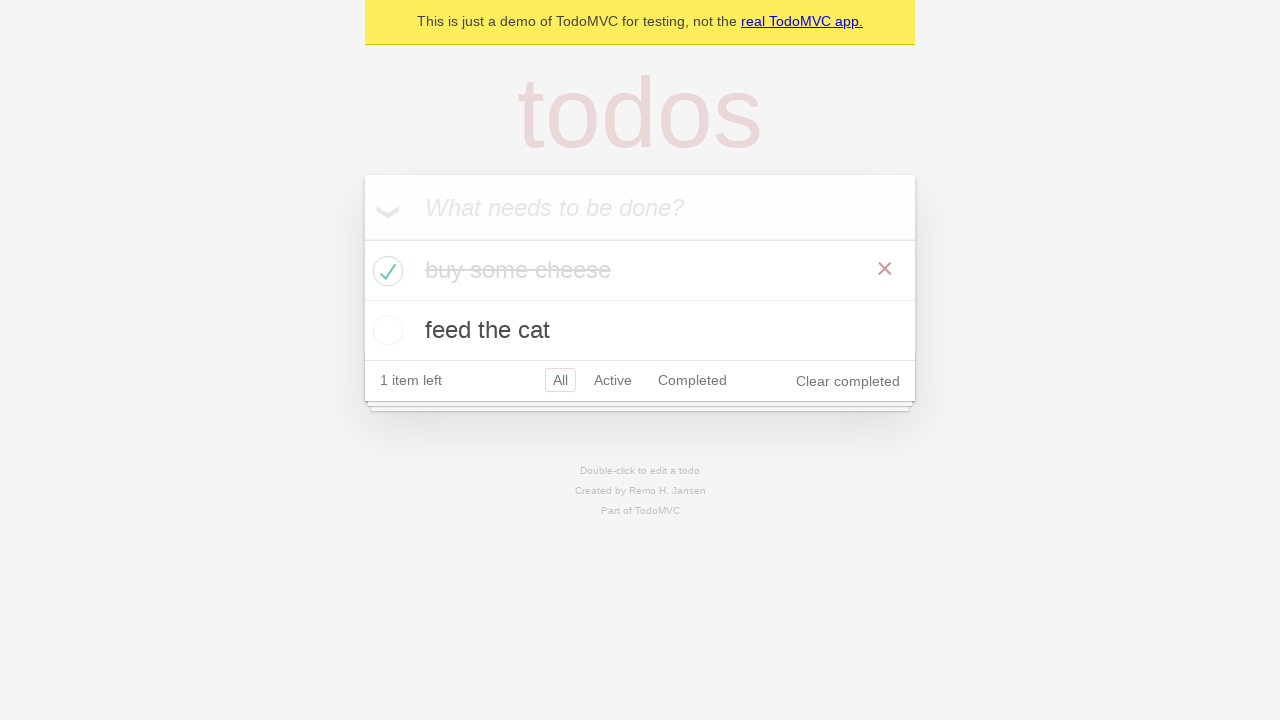

Verified todo items persist after page reload
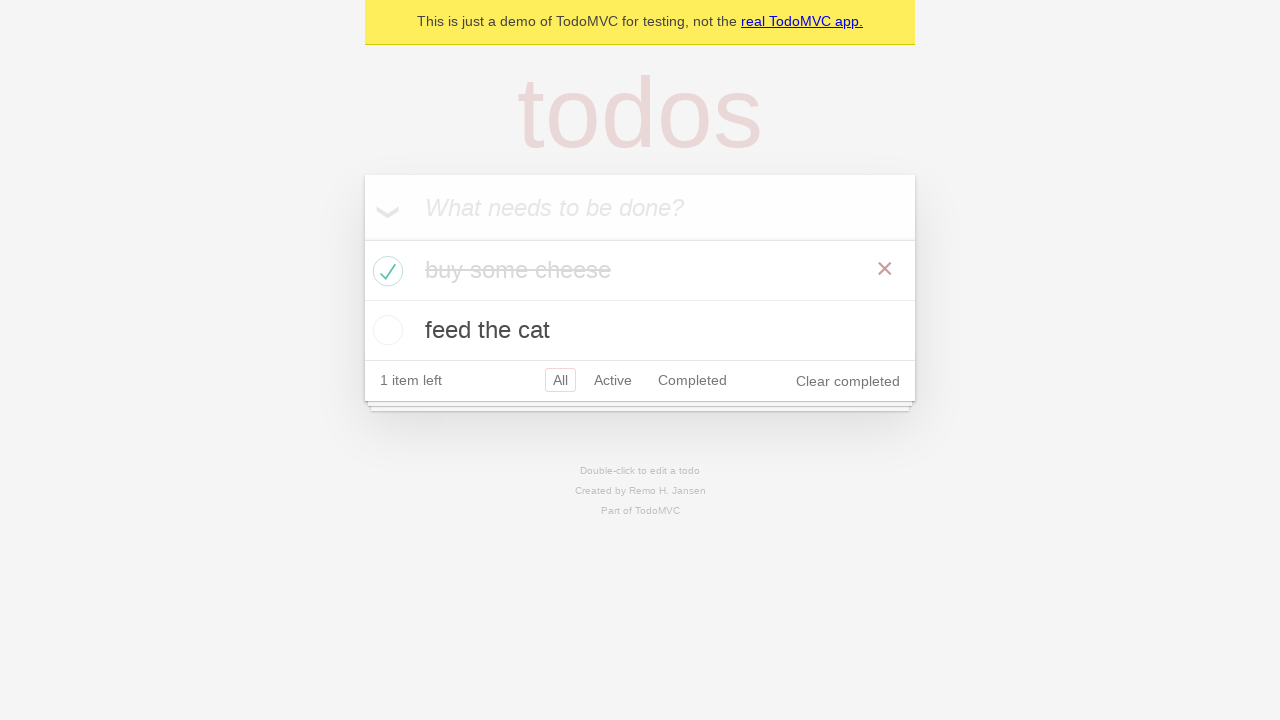

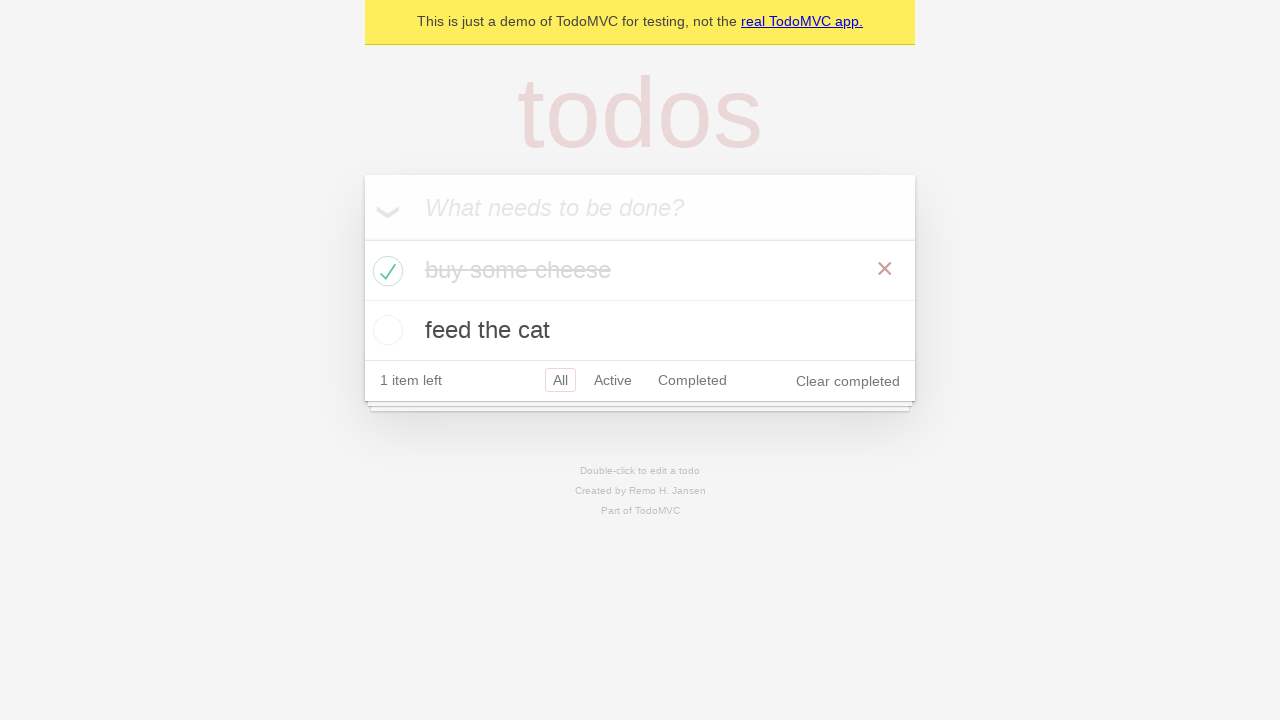